Tests JavaScript alert functionality by clicking a button that triggers a JS alert, accepting the alert, and verifying the result text is displayed

Starting URL: http://practice.cydeo.com/javascript_alerts

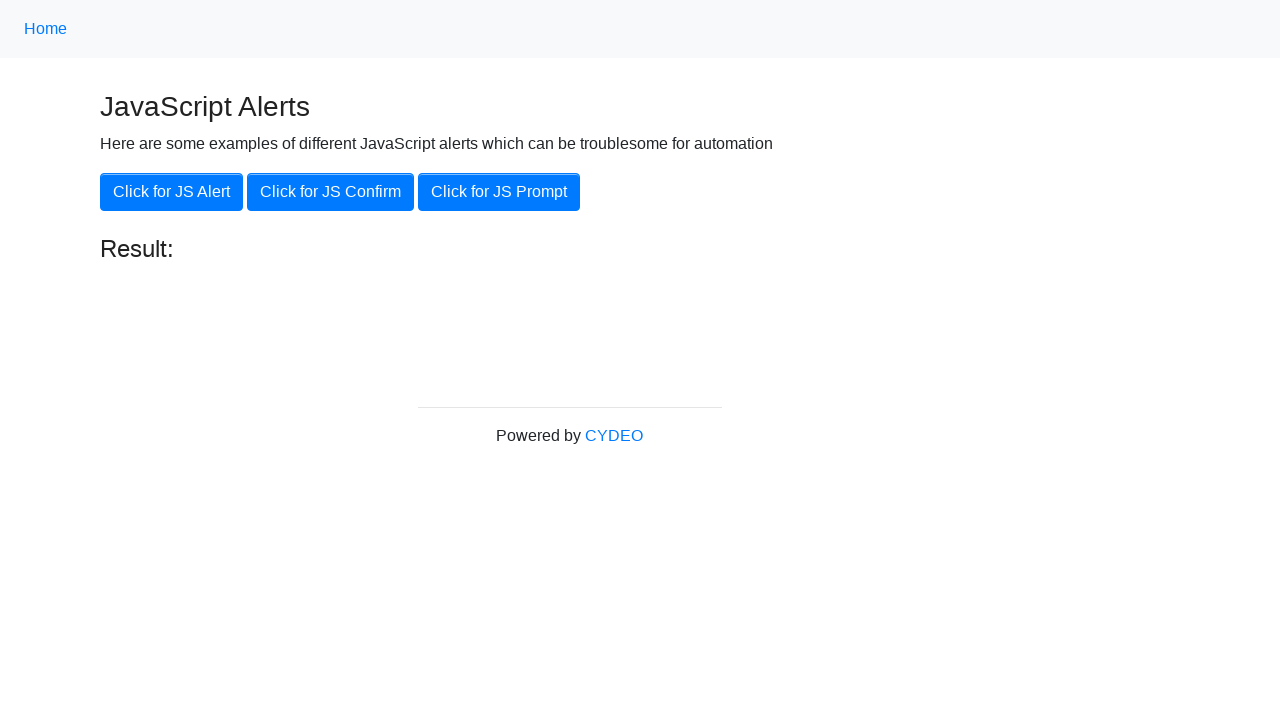

Clicked button to trigger JavaScript alert at (172, 192) on xpath=//button[.='Click for JS Alert']
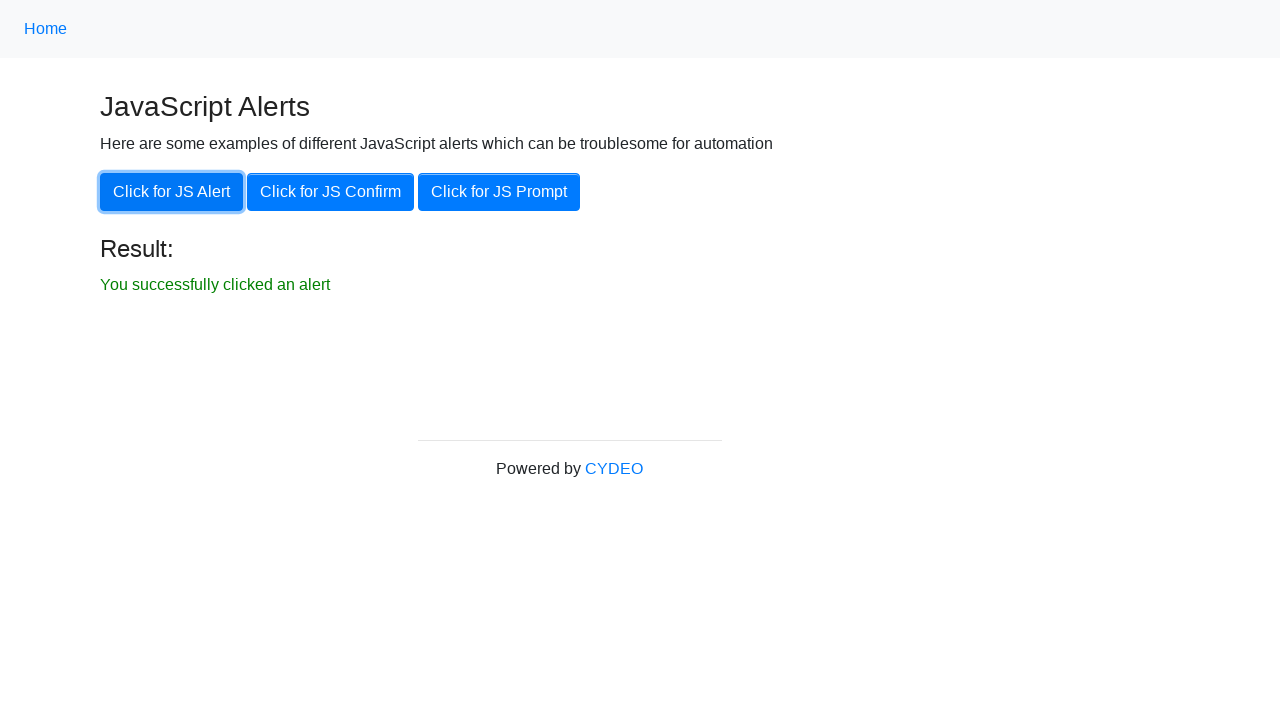

Set up dialog handler to accept alerts
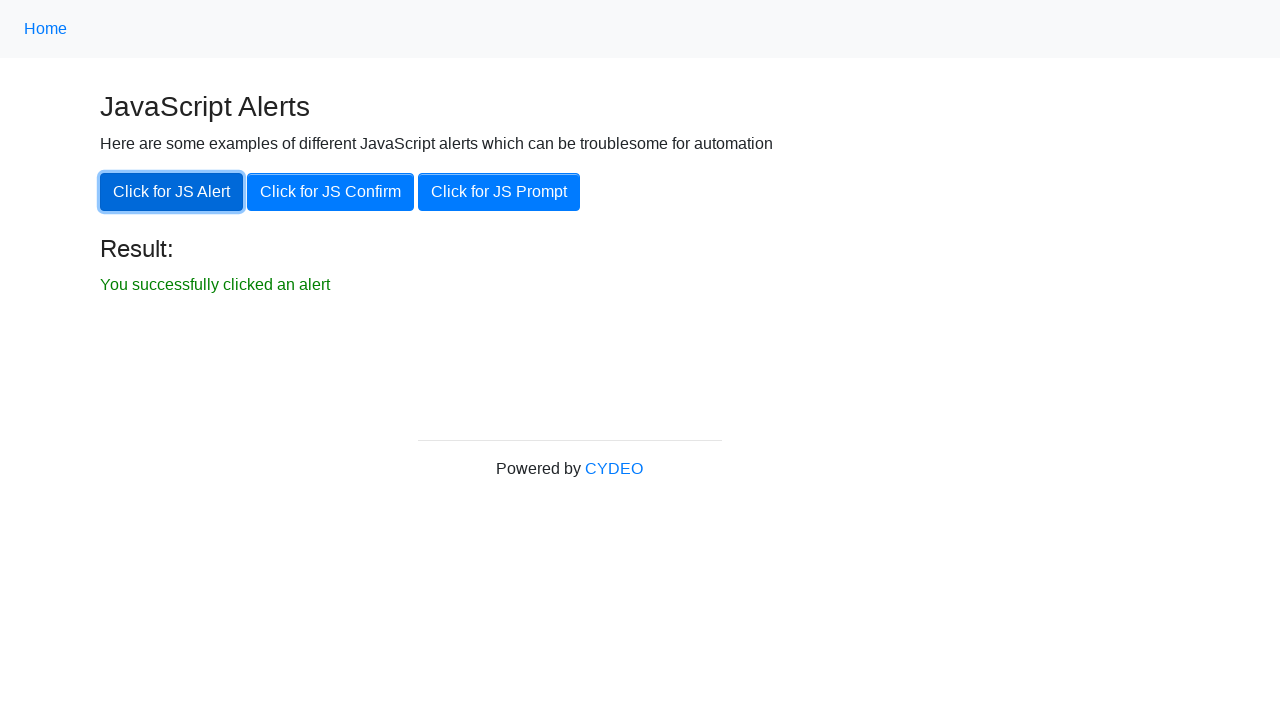

Clicked button to trigger JavaScript alert with handler in place at (172, 192) on xpath=//button[.='Click for JS Alert']
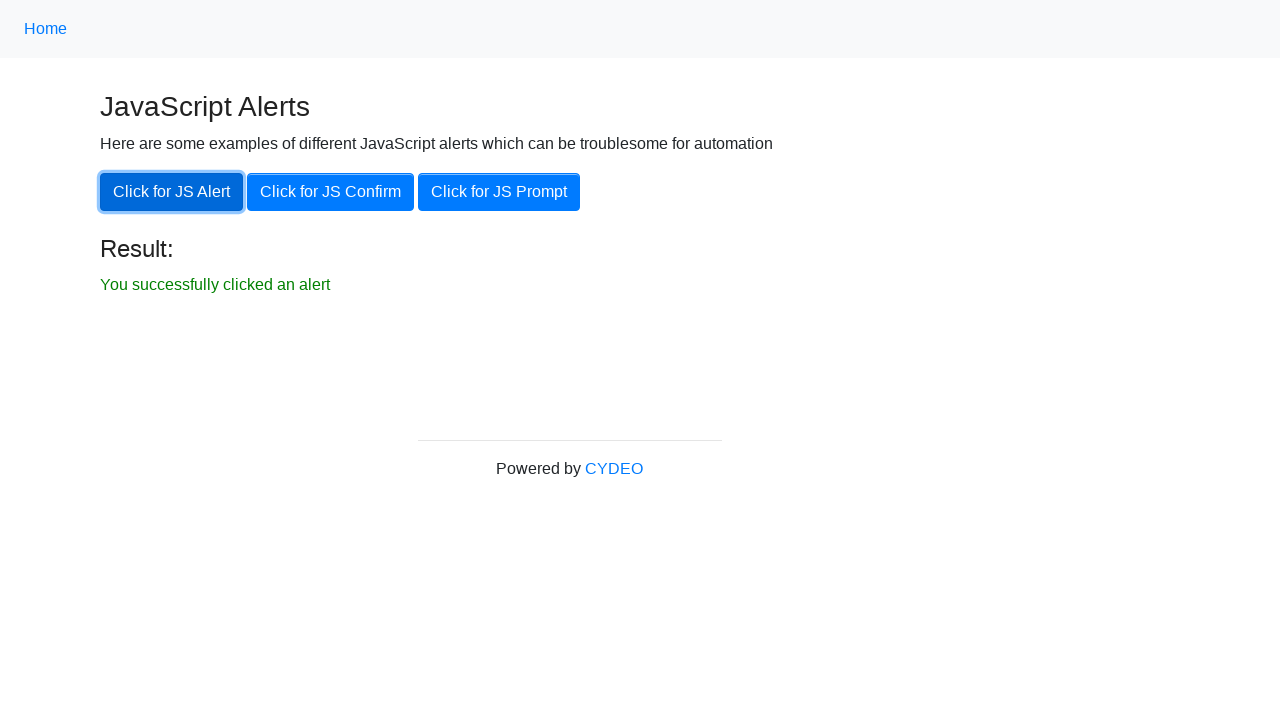

Result text element became visible after alert acceptance
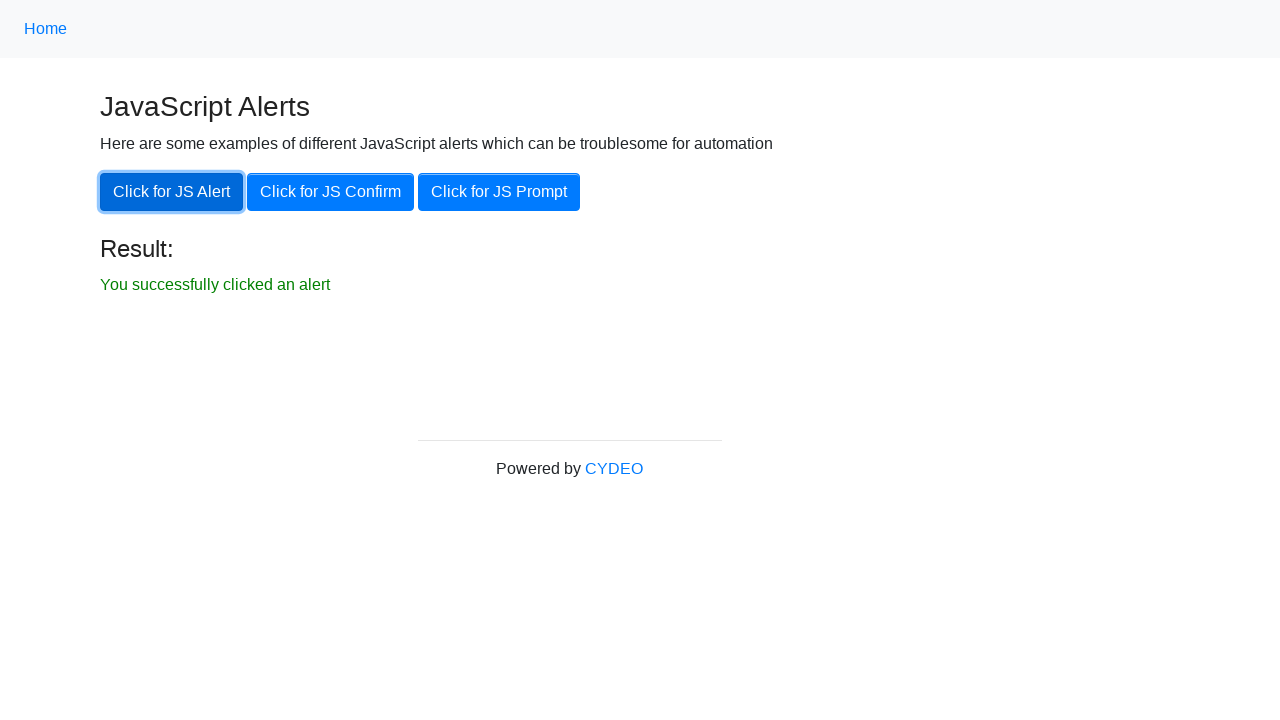

Verified result text is visible
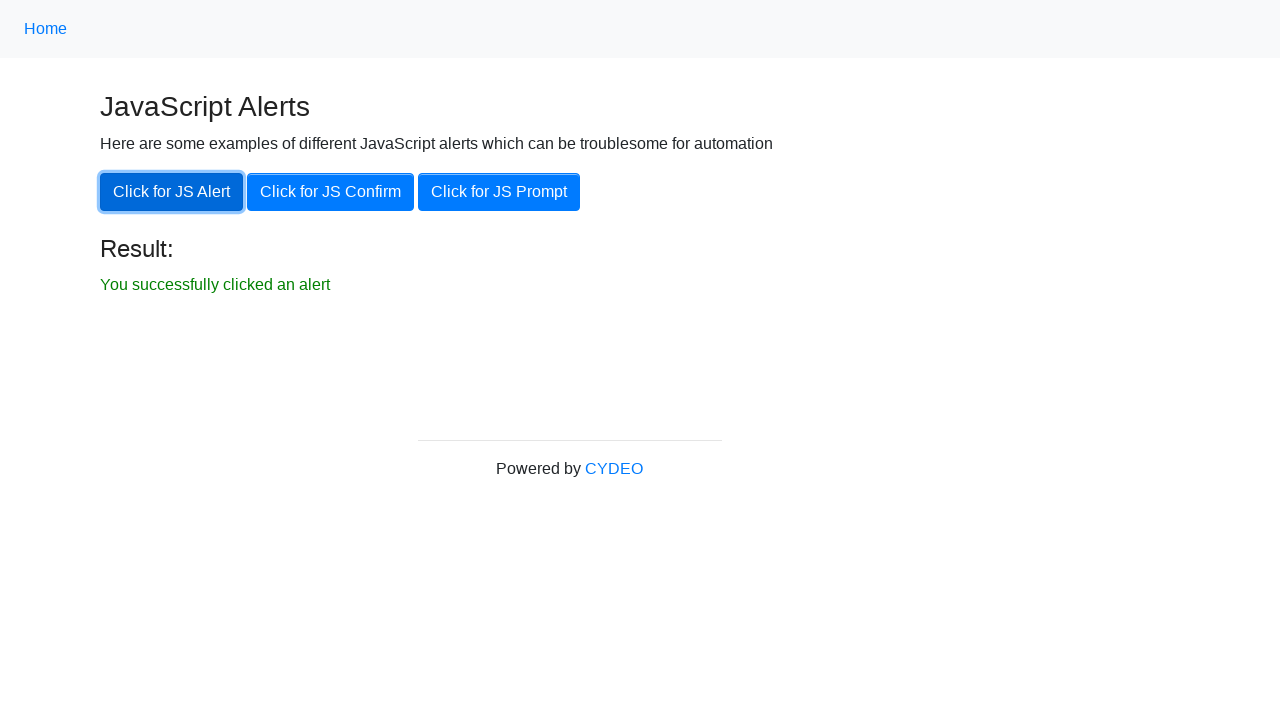

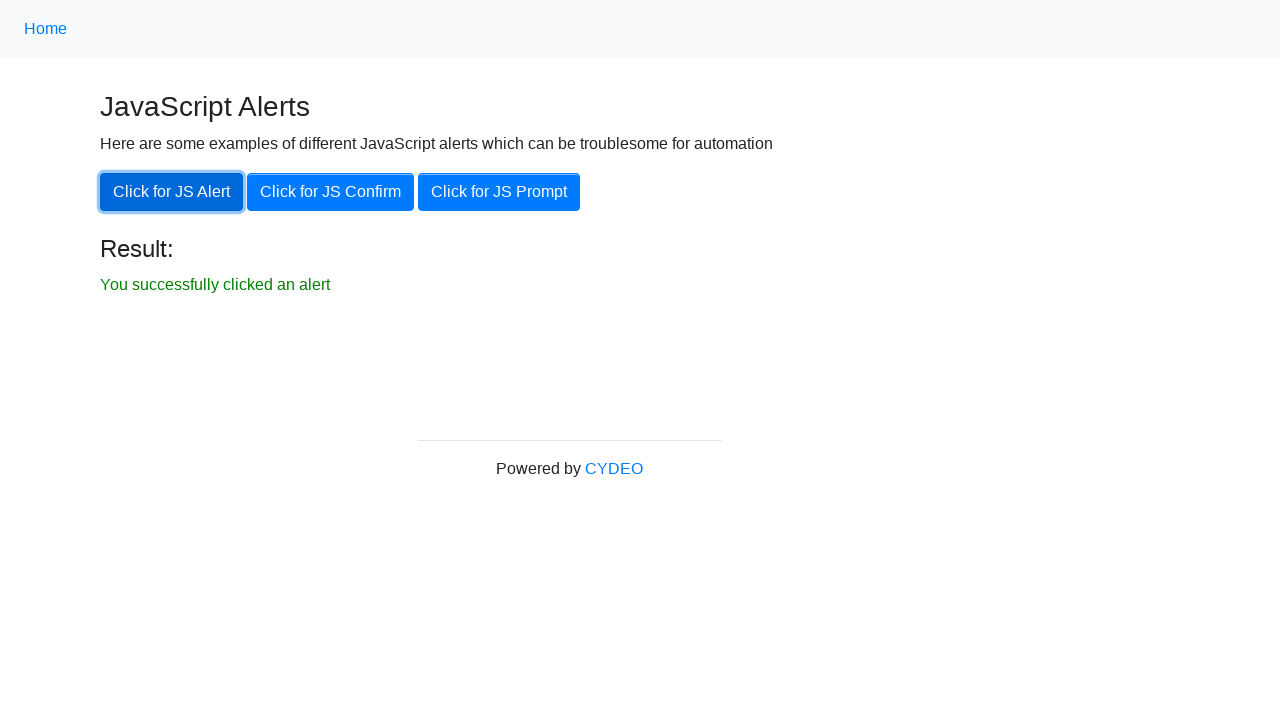